Tests the fourth FAQ accordion item about same-day ordering

Starting URL: https://qa-scooter.praktikum-services.ru/

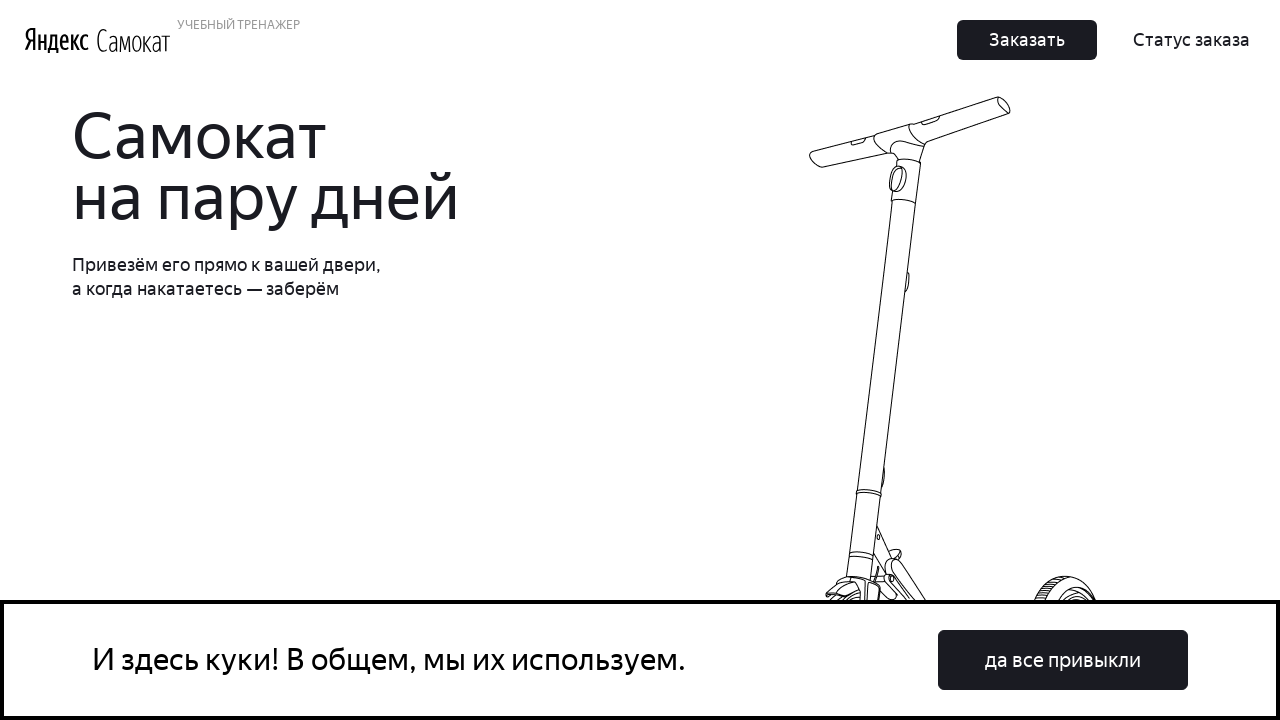

Scrolled to fourth FAQ accordion heading (same-day ordering question)
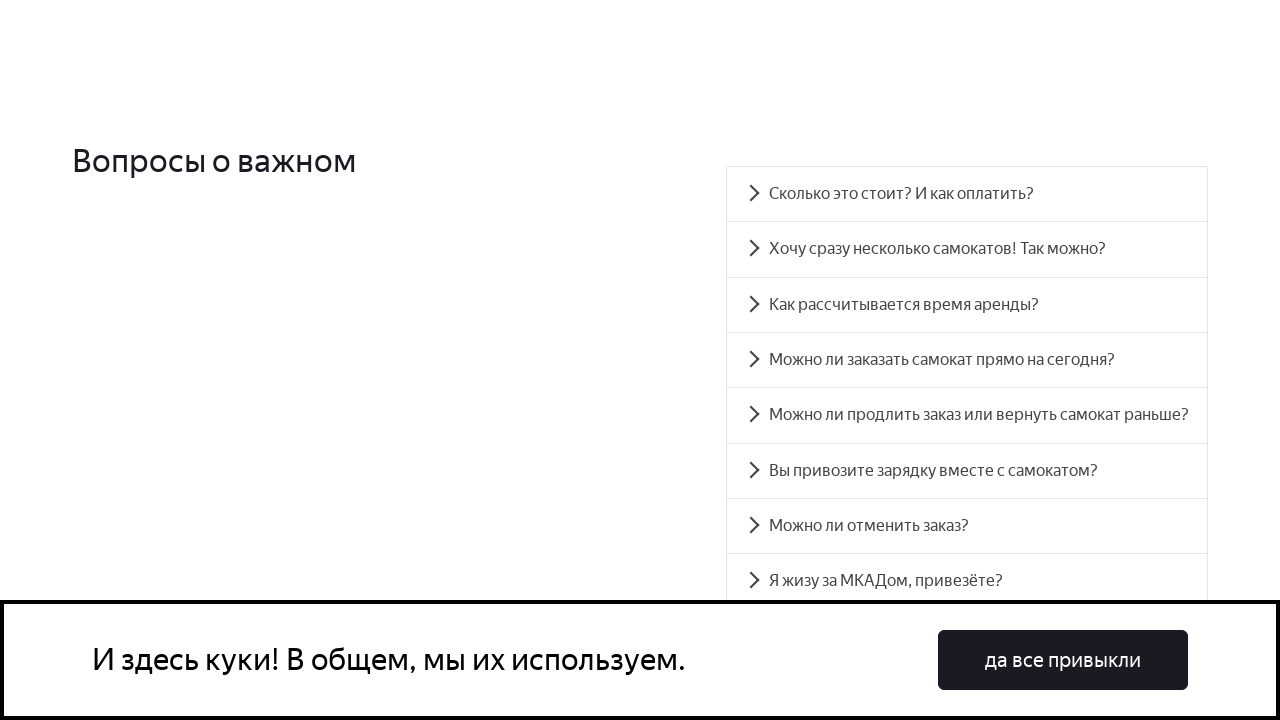

Clicked fourth FAQ accordion heading to expand it at (967, 360) on #accordion__heading-3
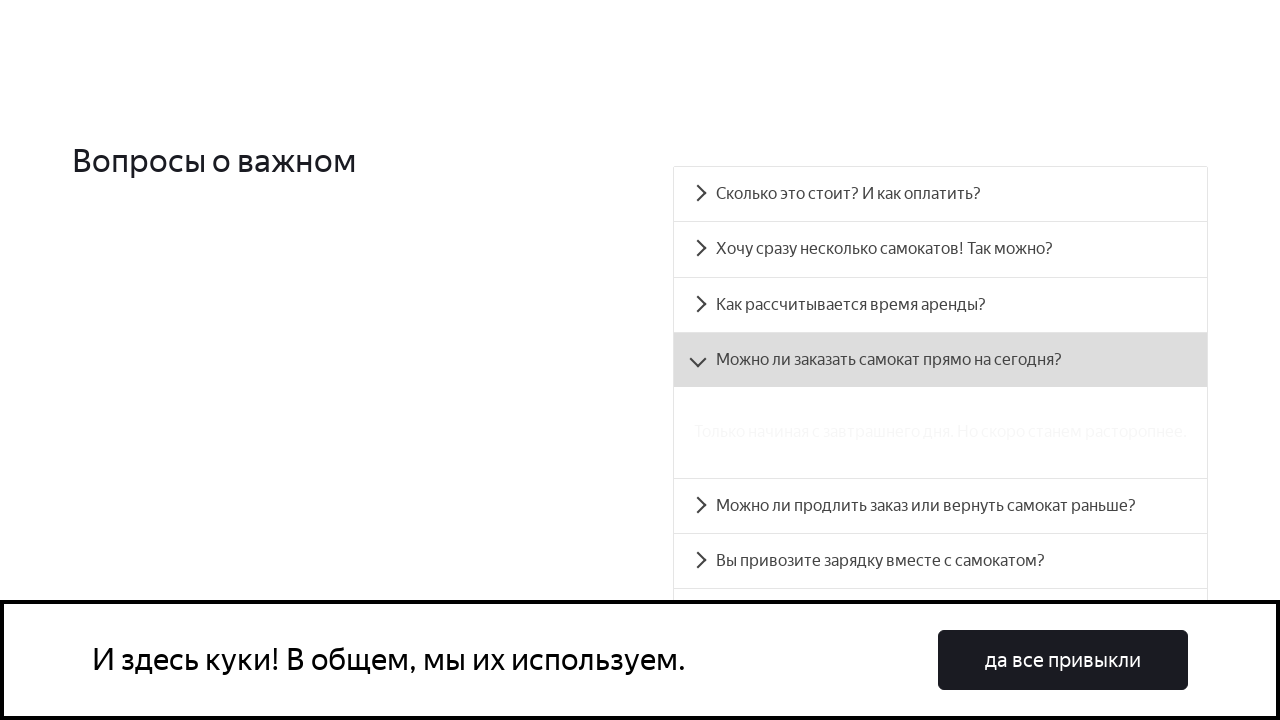

FAQ accordion panel content became visible
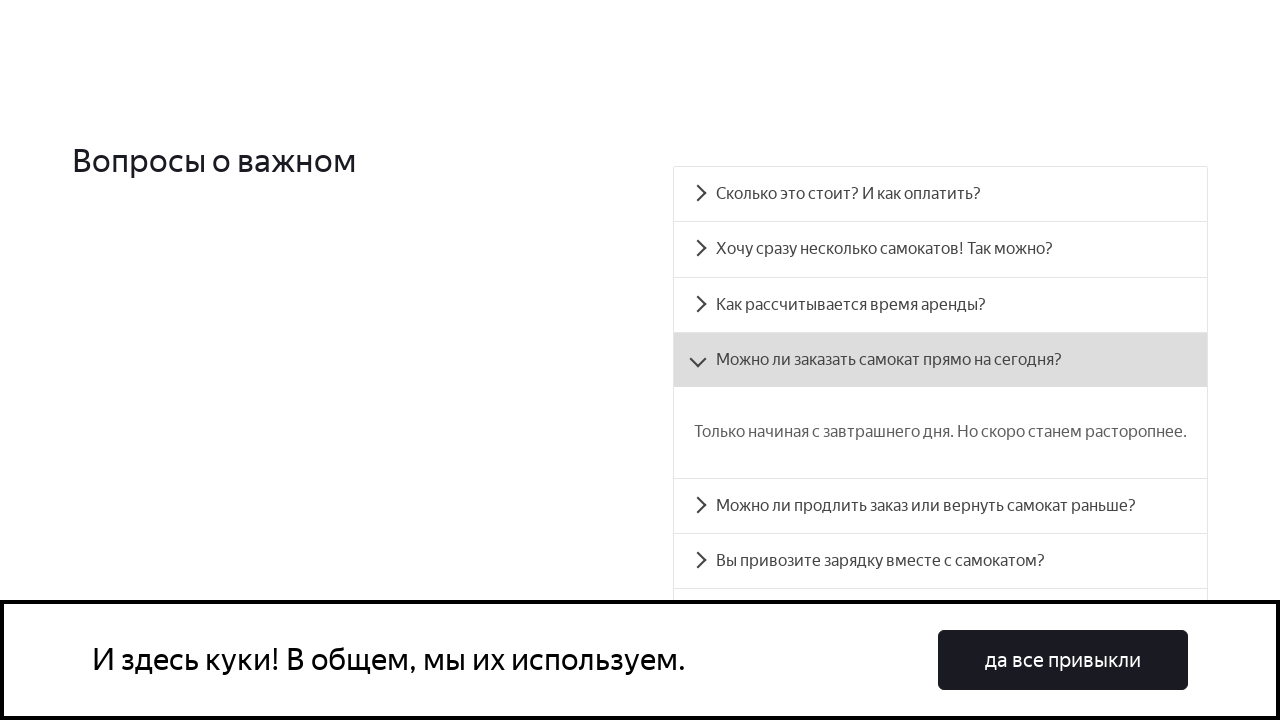

Verified FAQ answer text matches expected response about same-day ordering
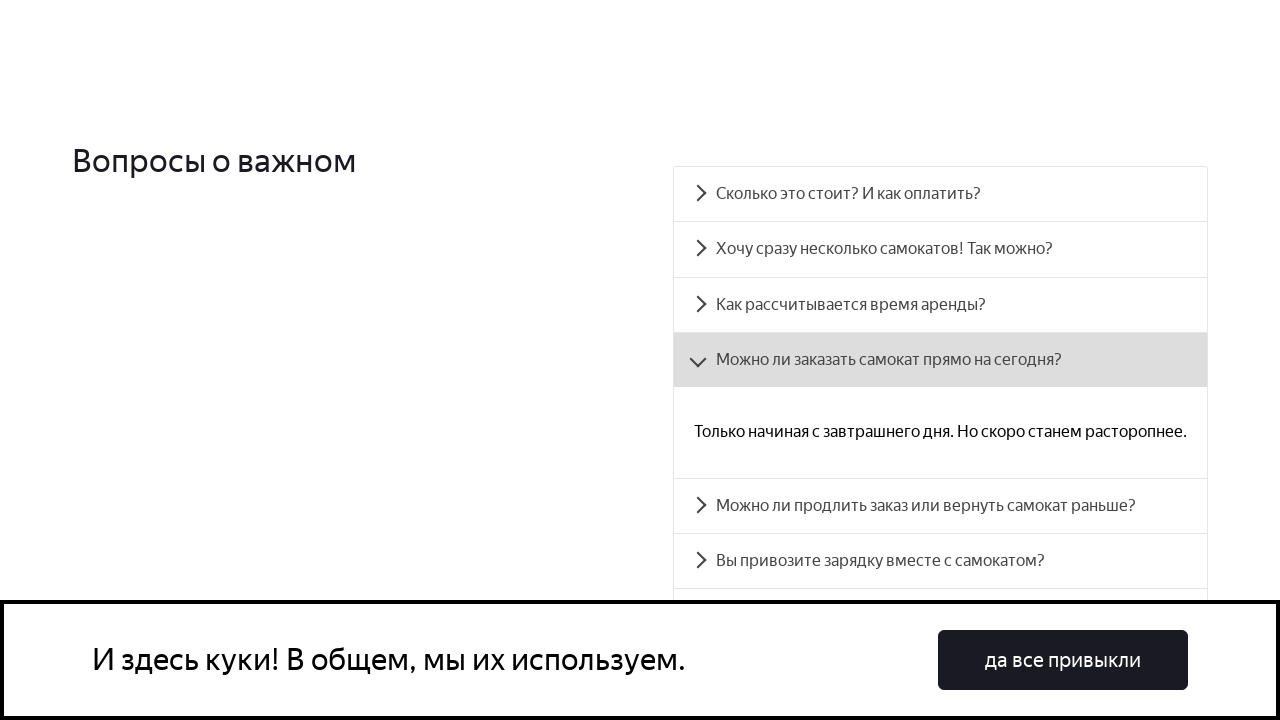

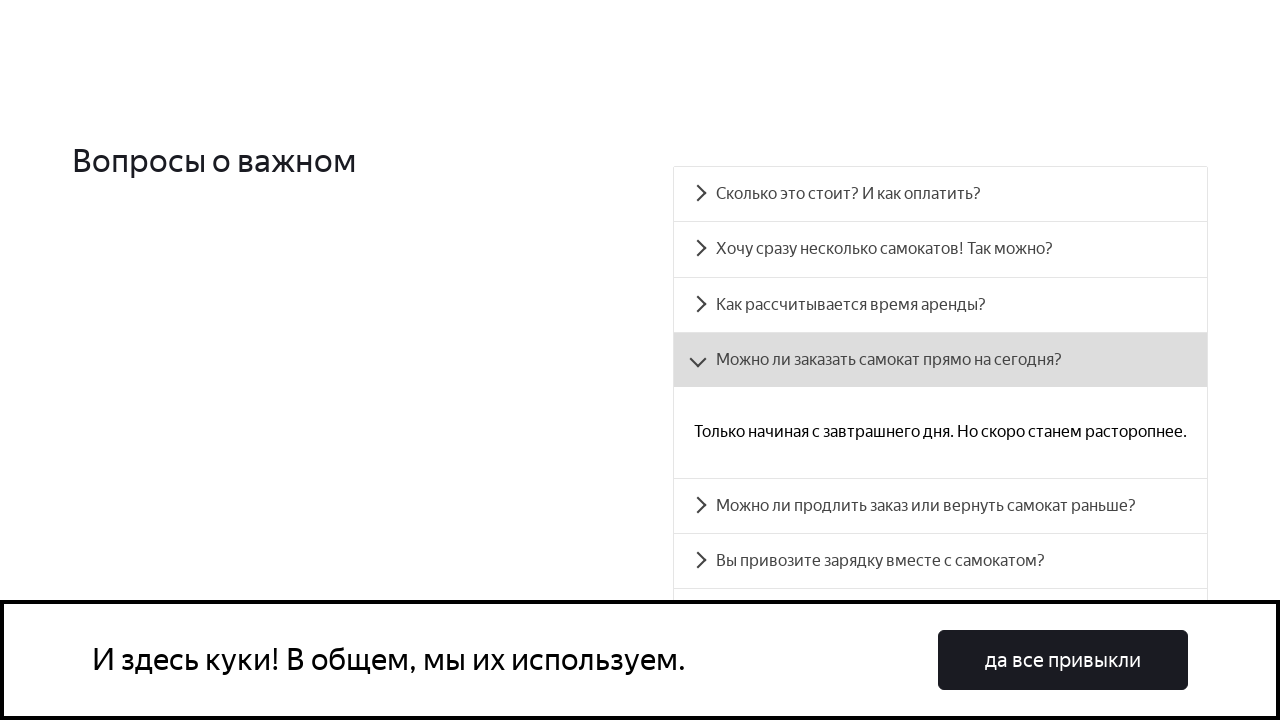